Tests opting out of A/B tests by adding an opt-out cookie before visiting the A/B test page

Starting URL: http://the-internet.herokuapp.com

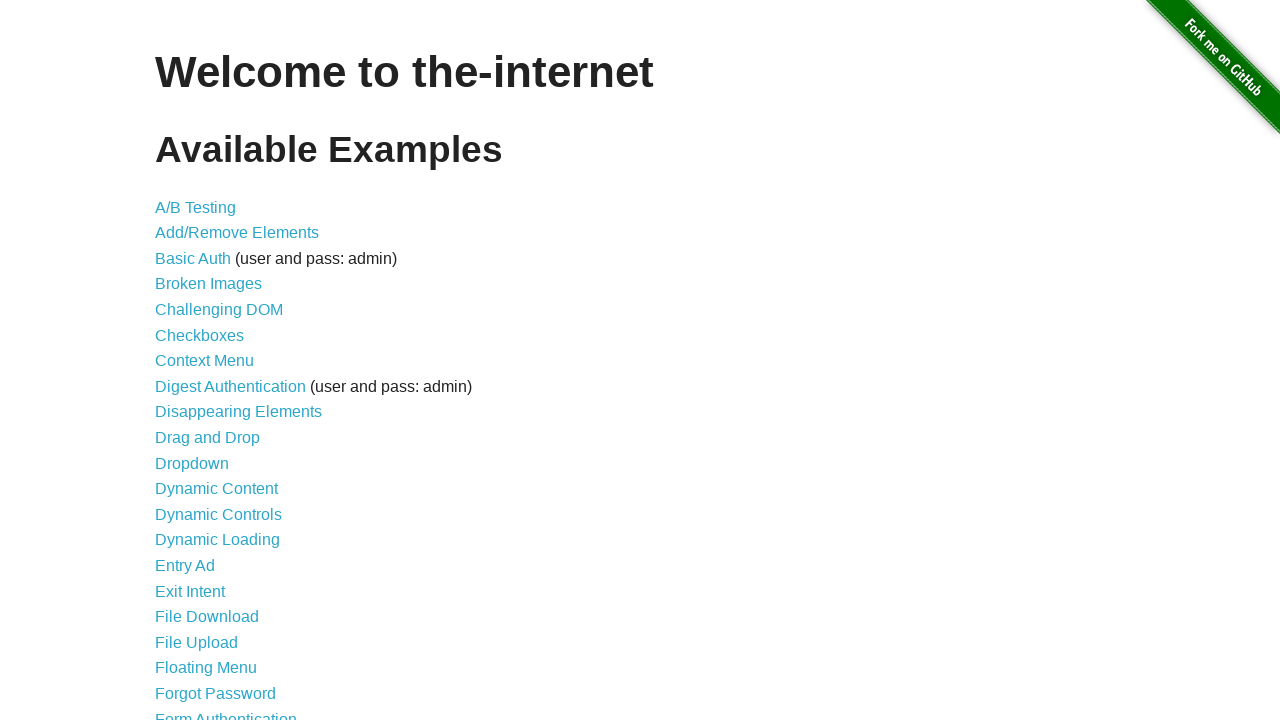

Added optimizelyOptOut cookie to opt out of A/B tests
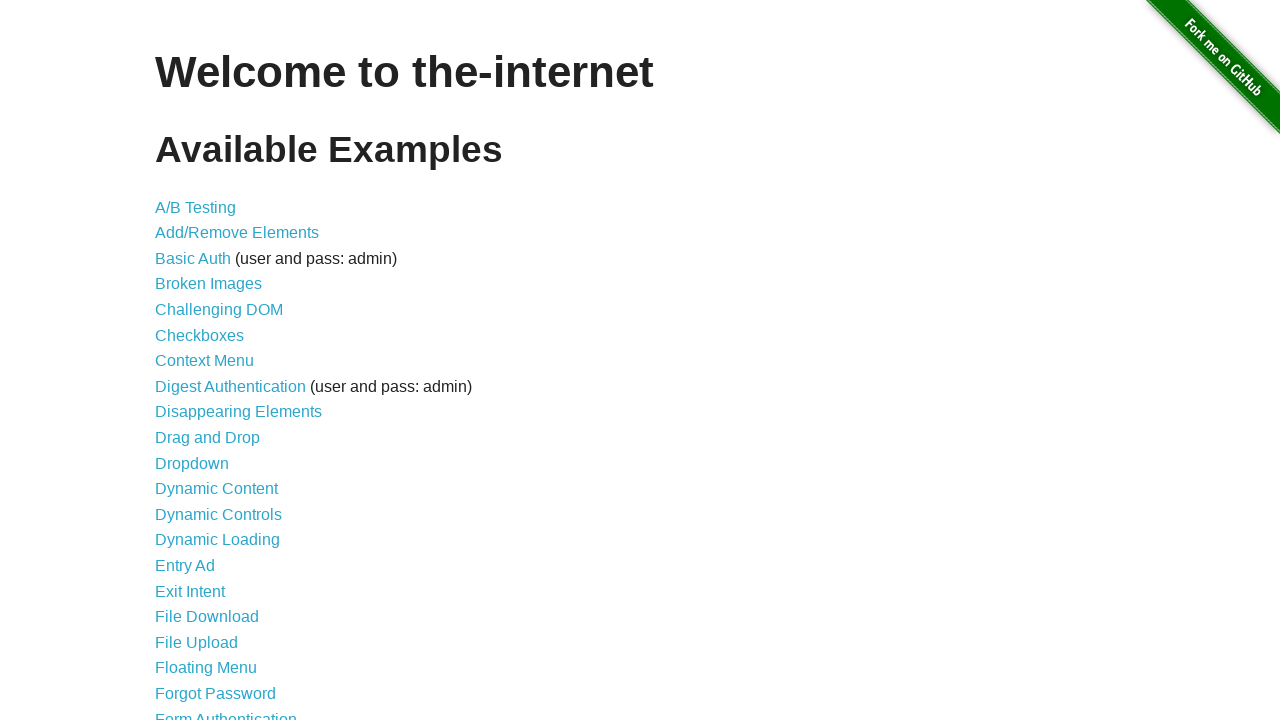

Navigated to A/B test page
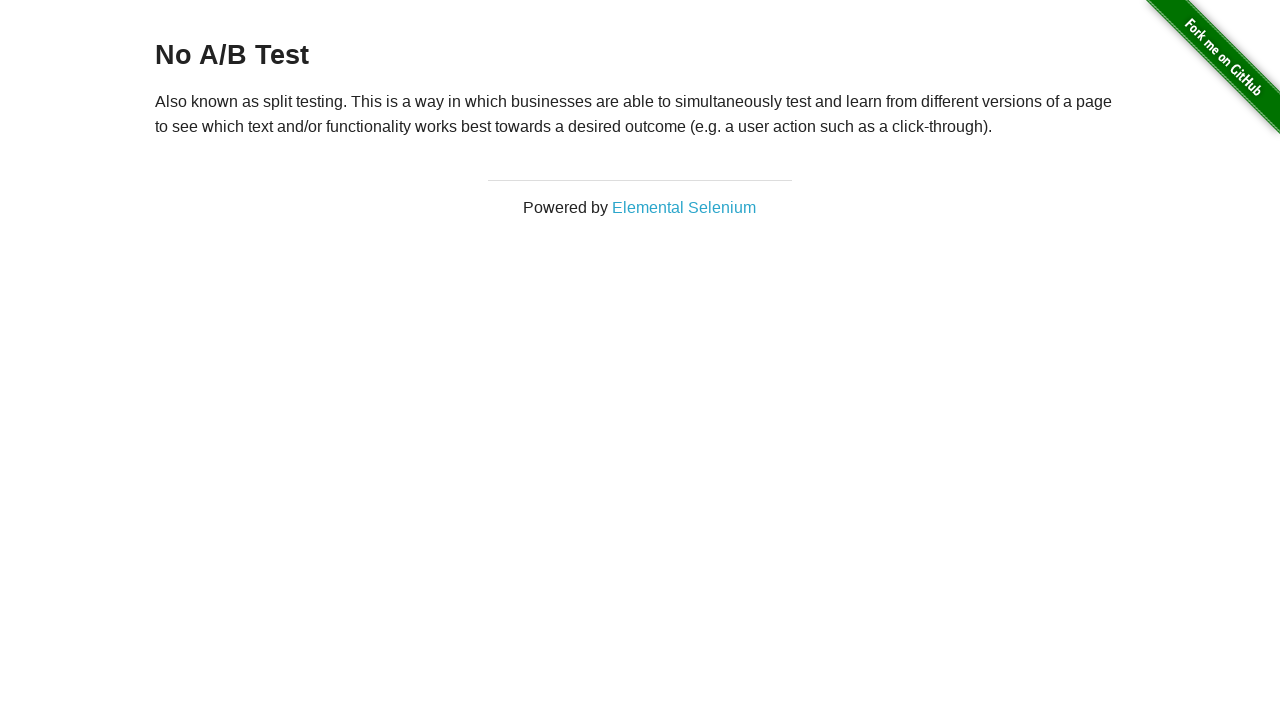

Retrieved heading text from A/B test page
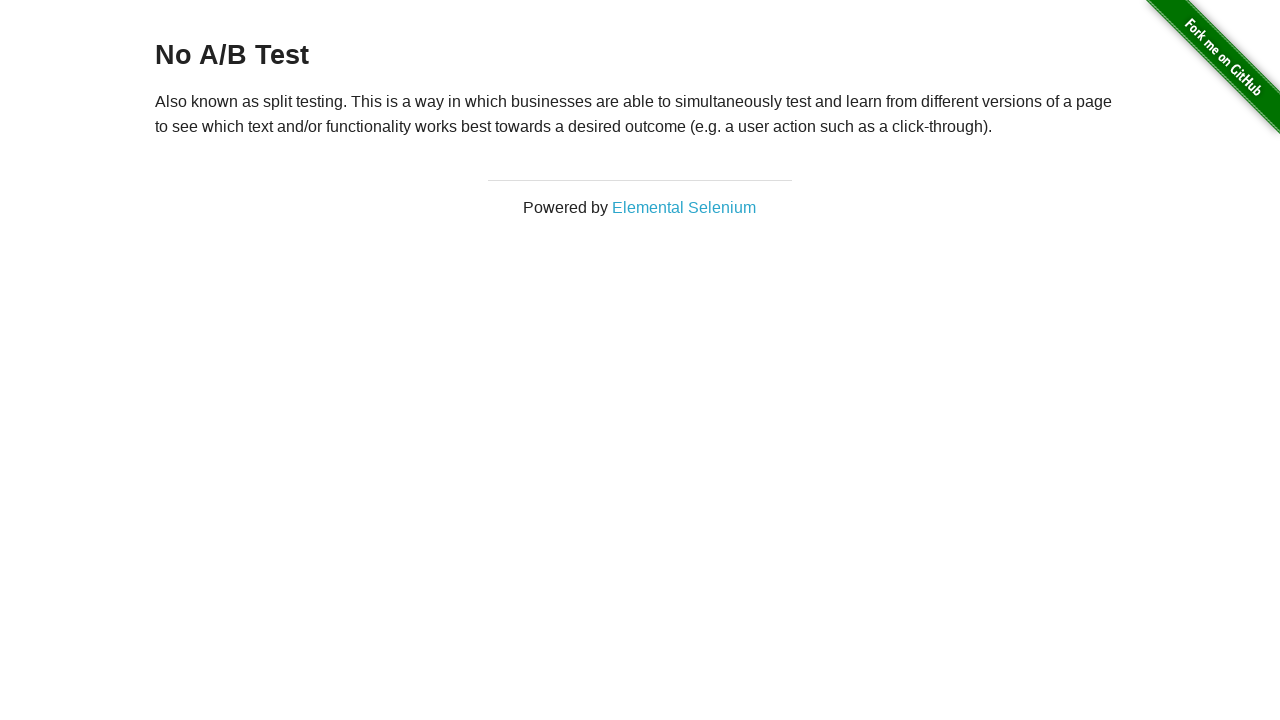

Verified heading text is 'No A/B Test' confirming opt-out cookie worked
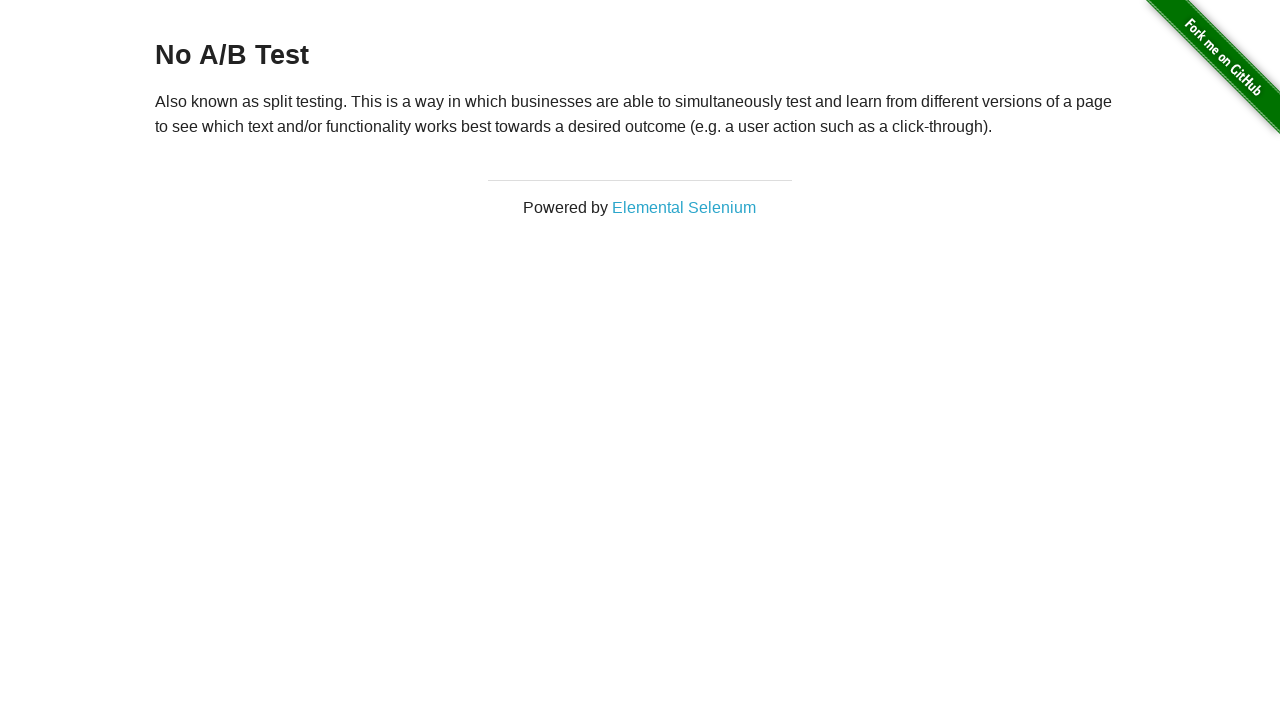

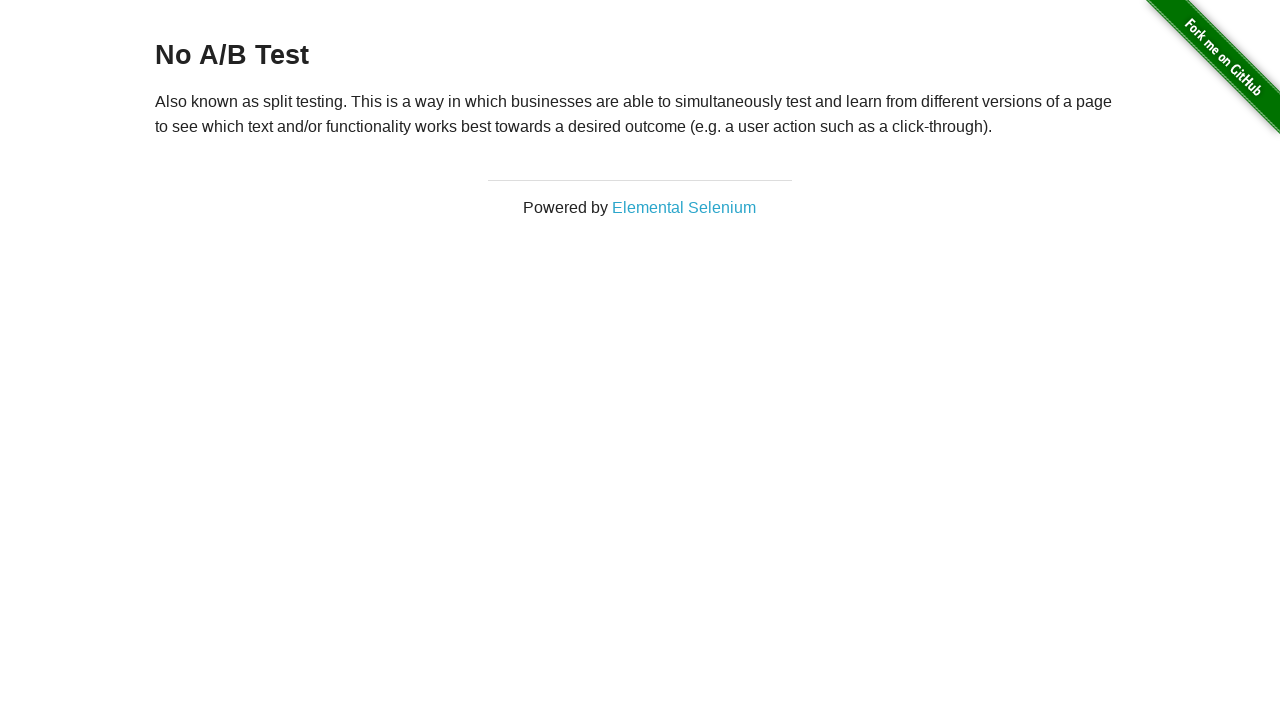